Navigates to the T-Rex runner game, enters a username, and starts the game by pressing space

Starting URL: https://trex-runner.com/

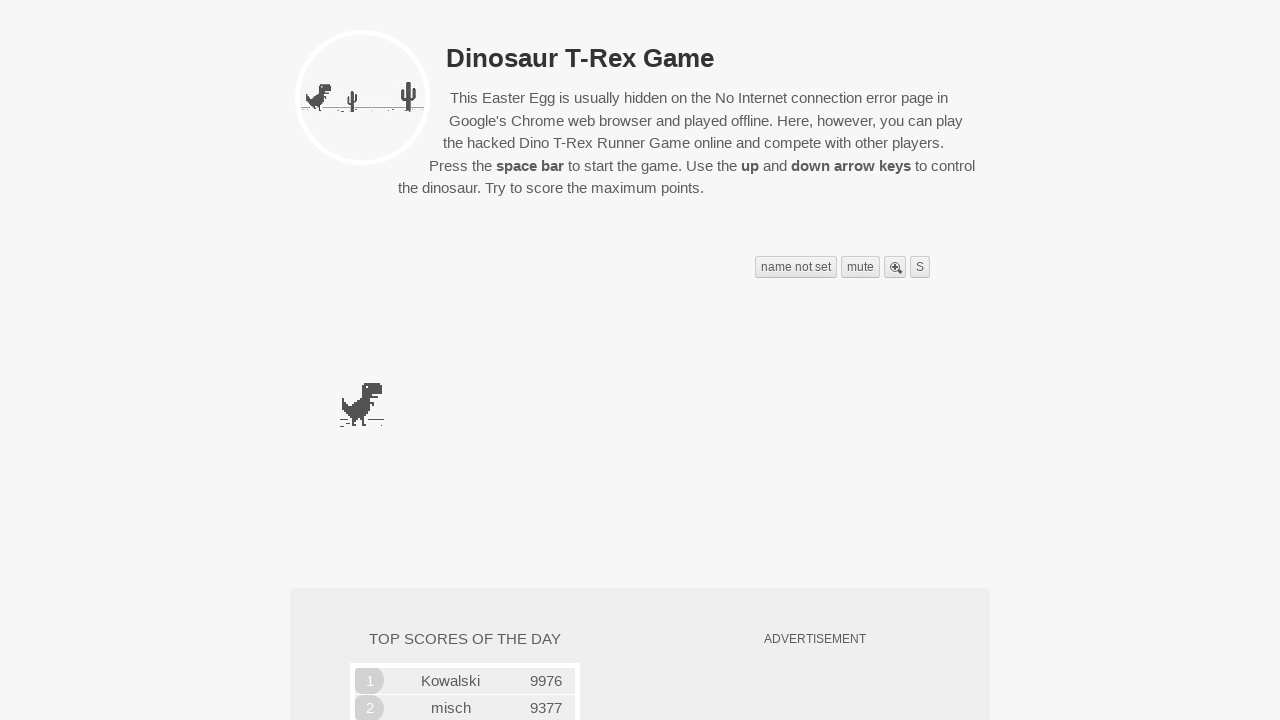

Game page loaded - records element found
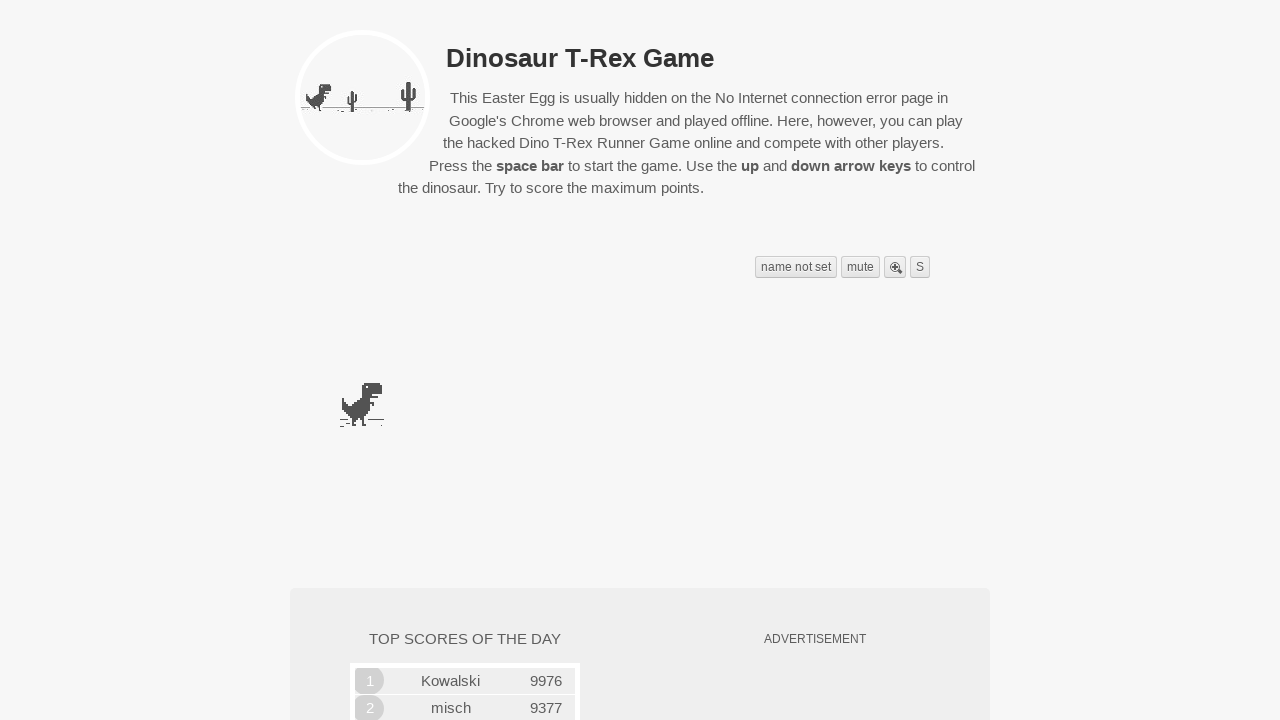

Clicked on username input field at (796, 267) on #user
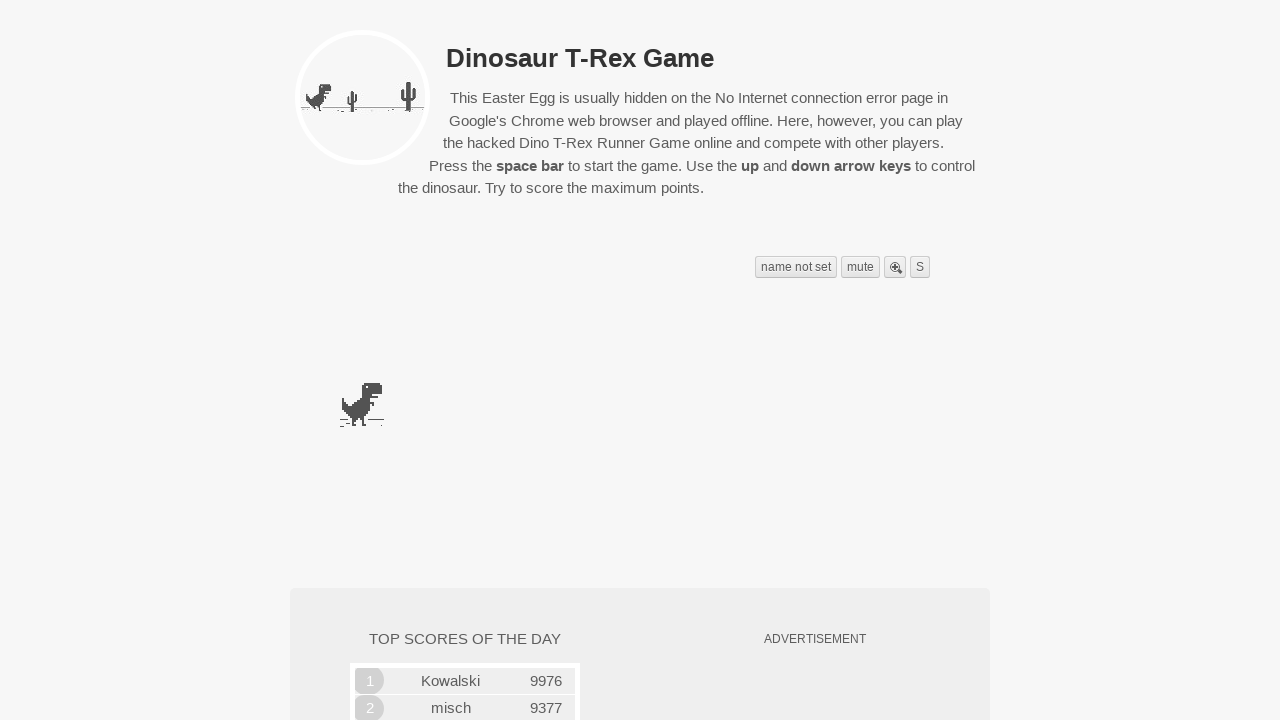

Waited for username input to be ready
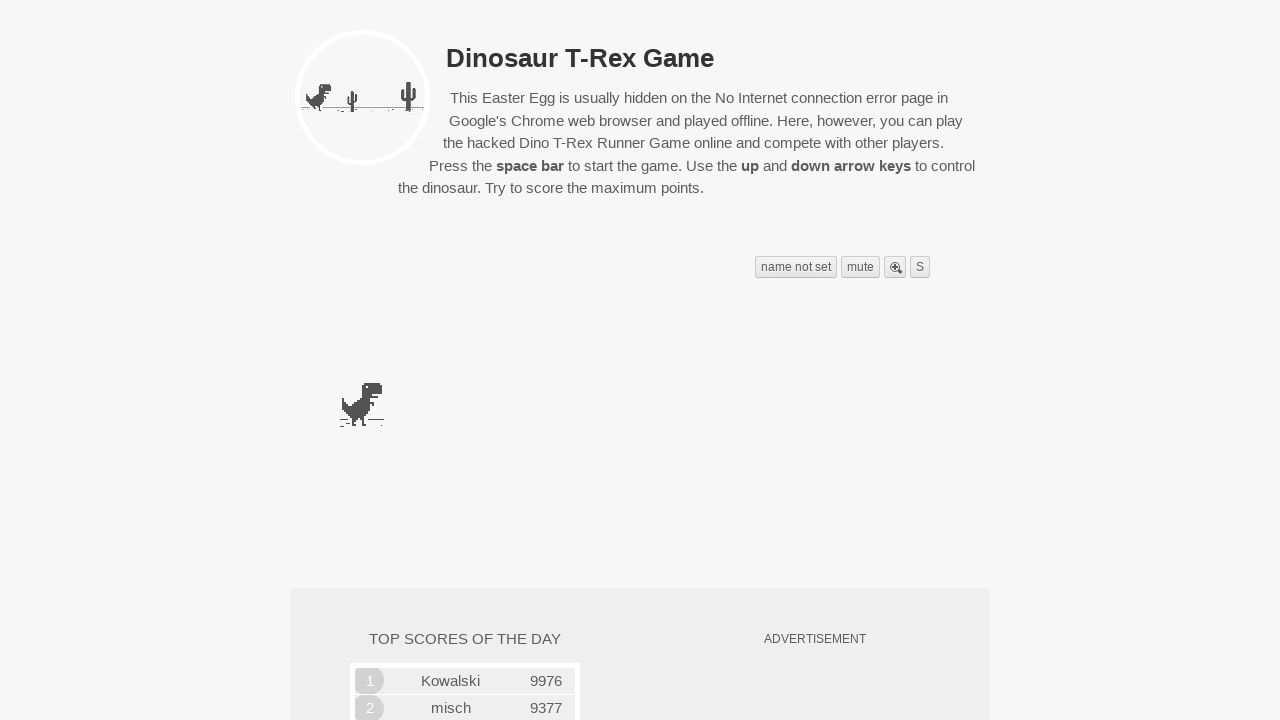

Entered username 'DinoPlayer42'
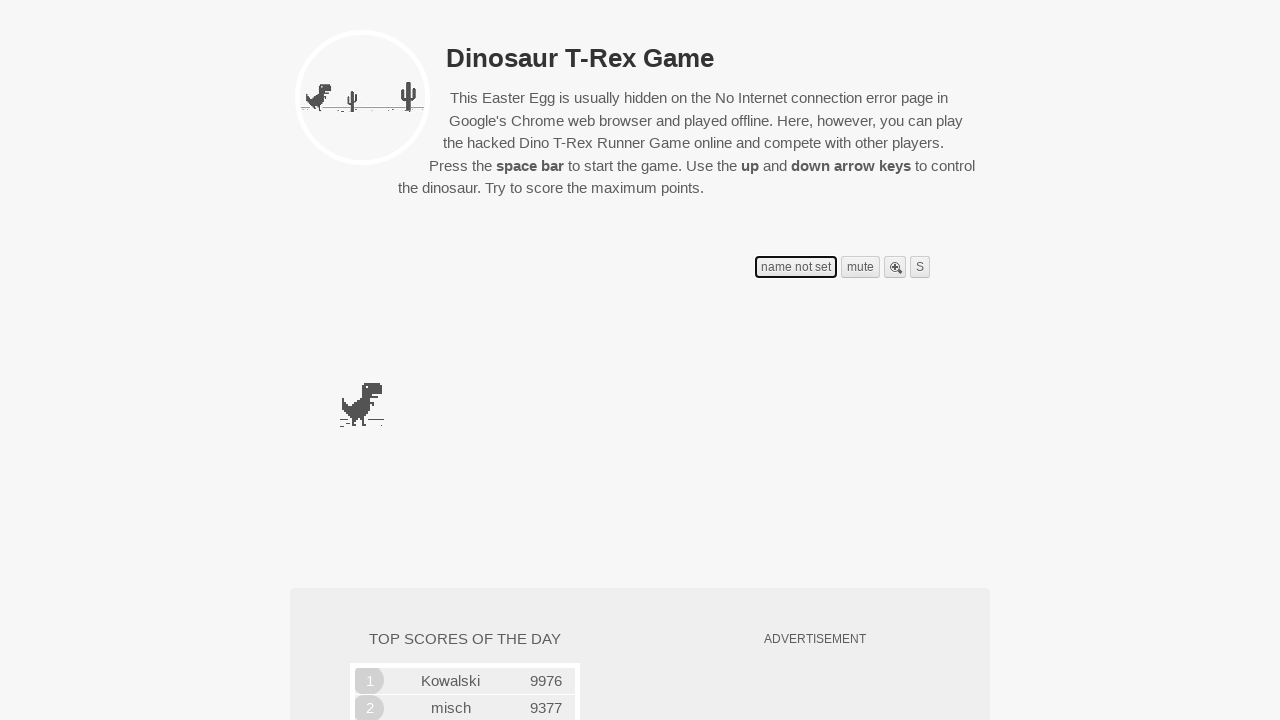

Pressed Enter to confirm username
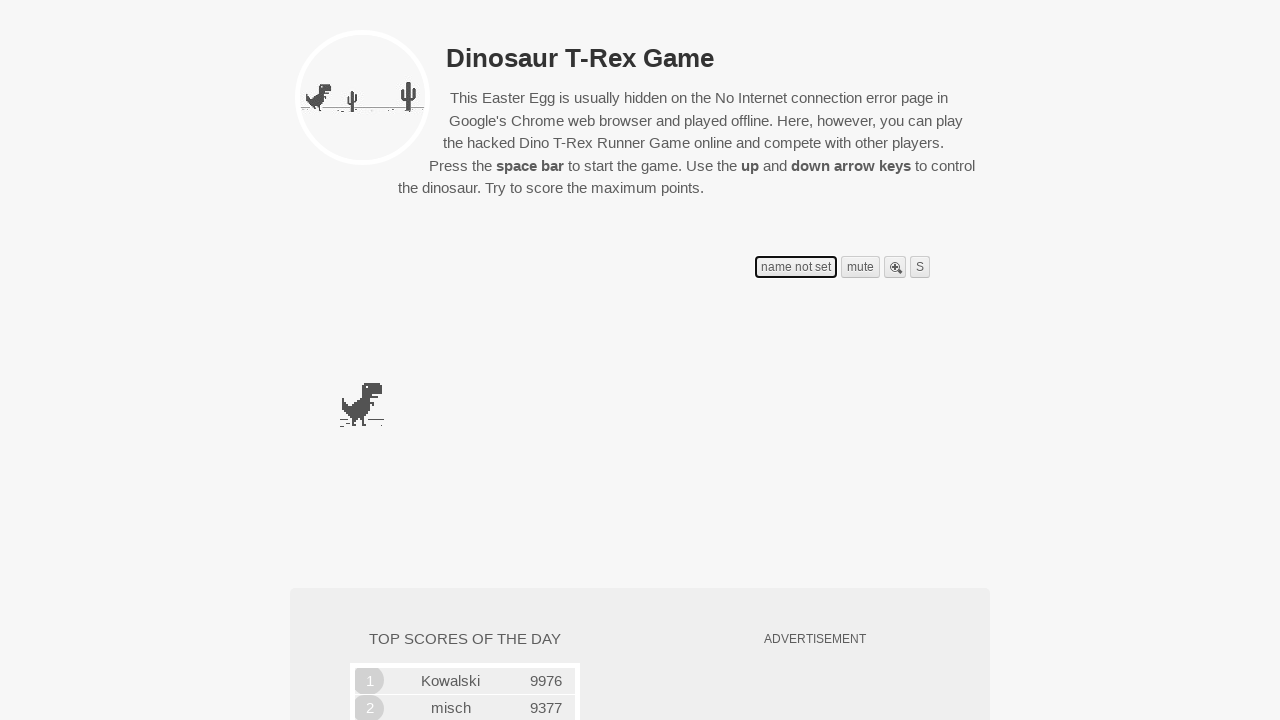

Waited for username to be set
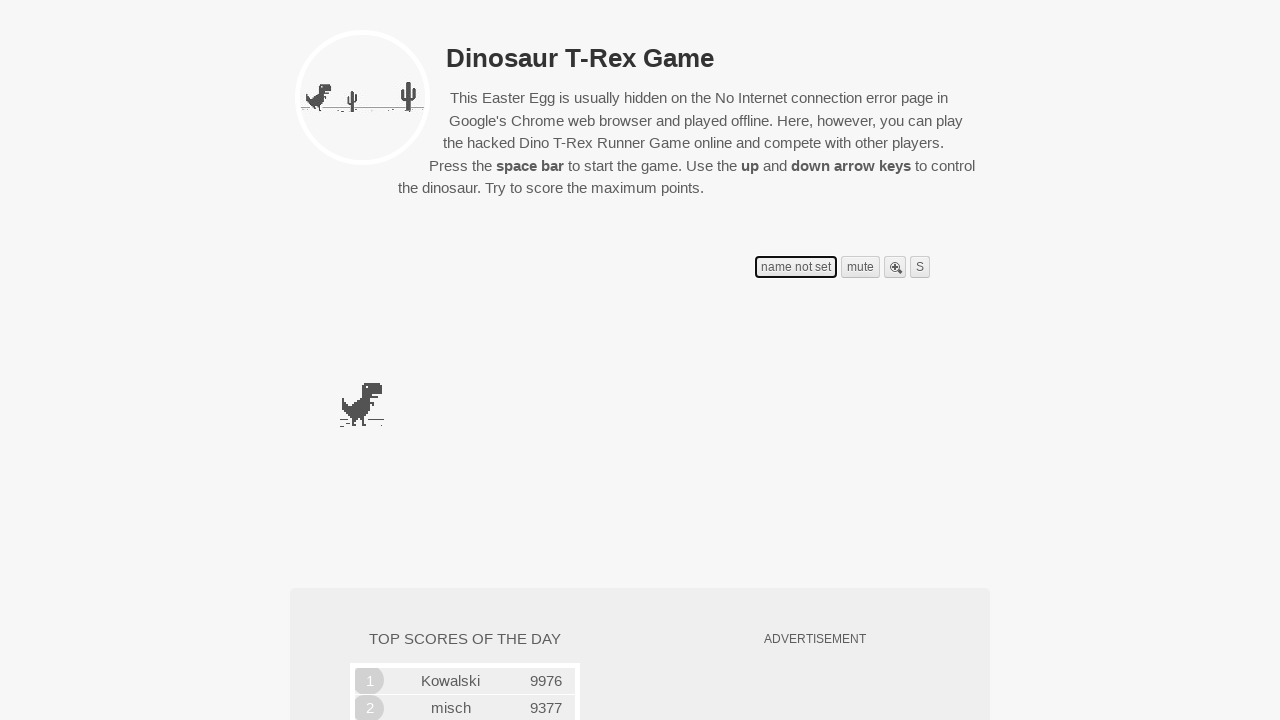

Pressed Space to start the T-Rex game
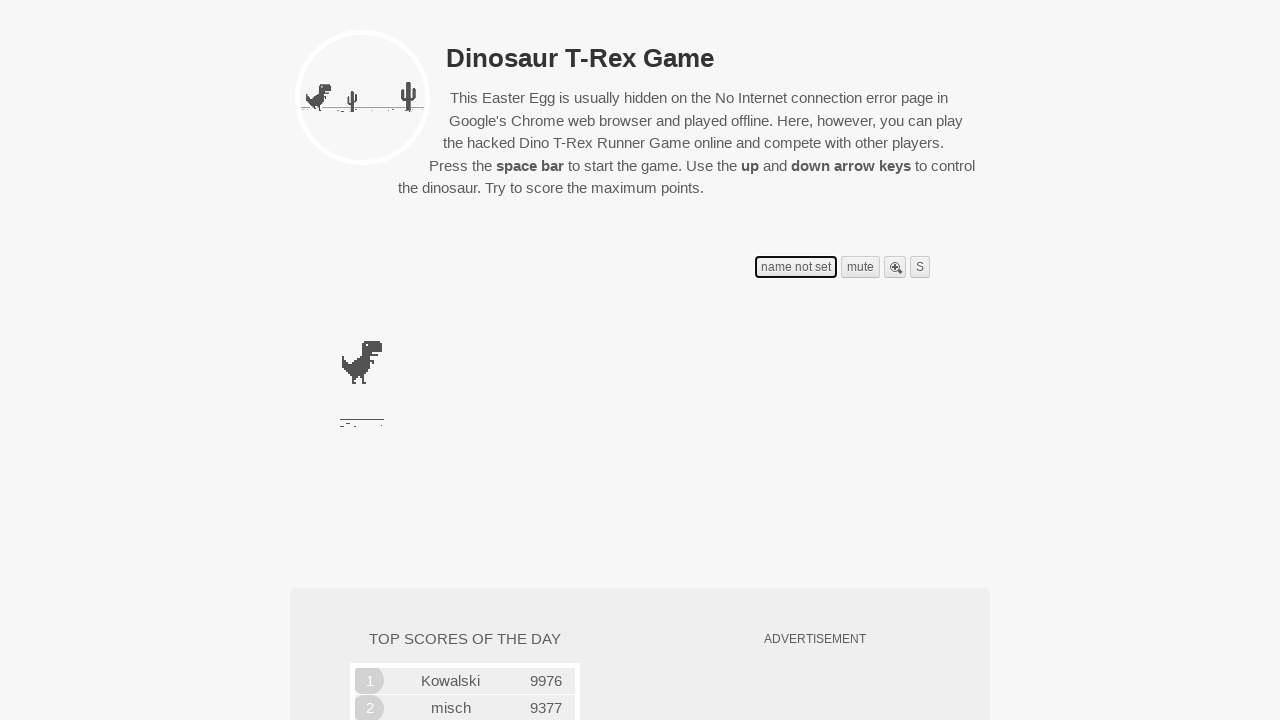

Game is running - waited 3 seconds to observe gameplay
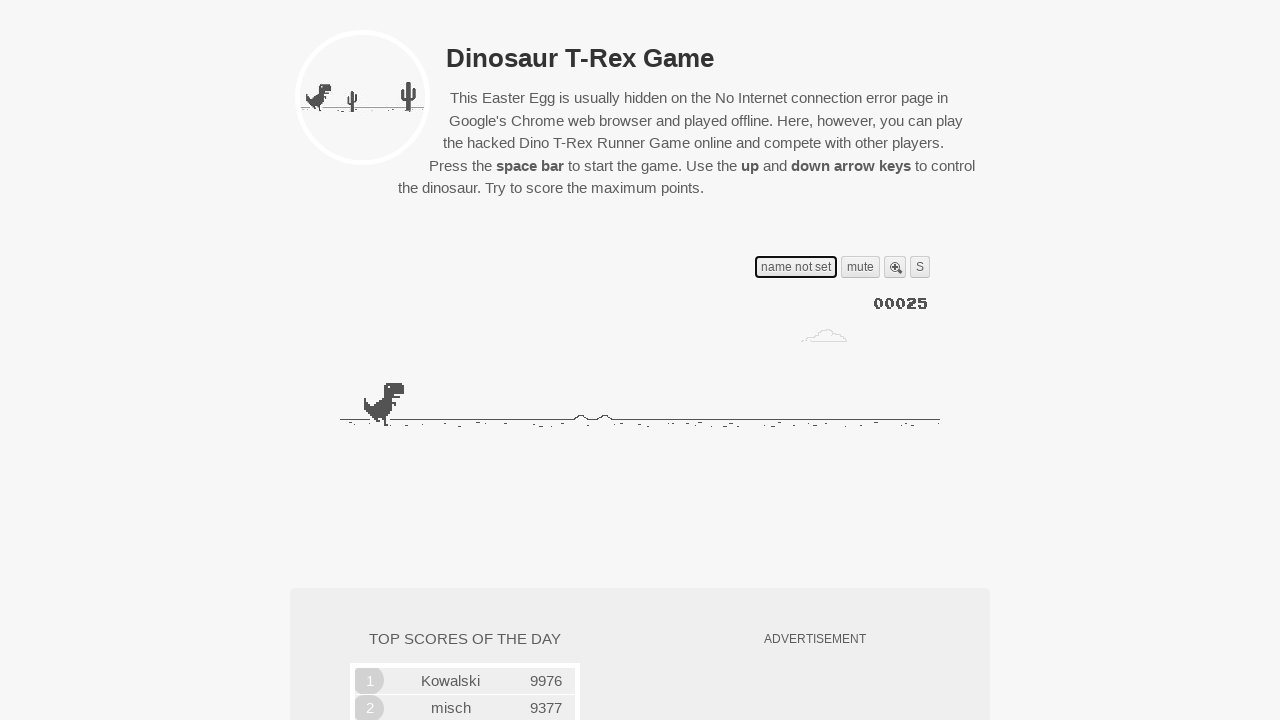

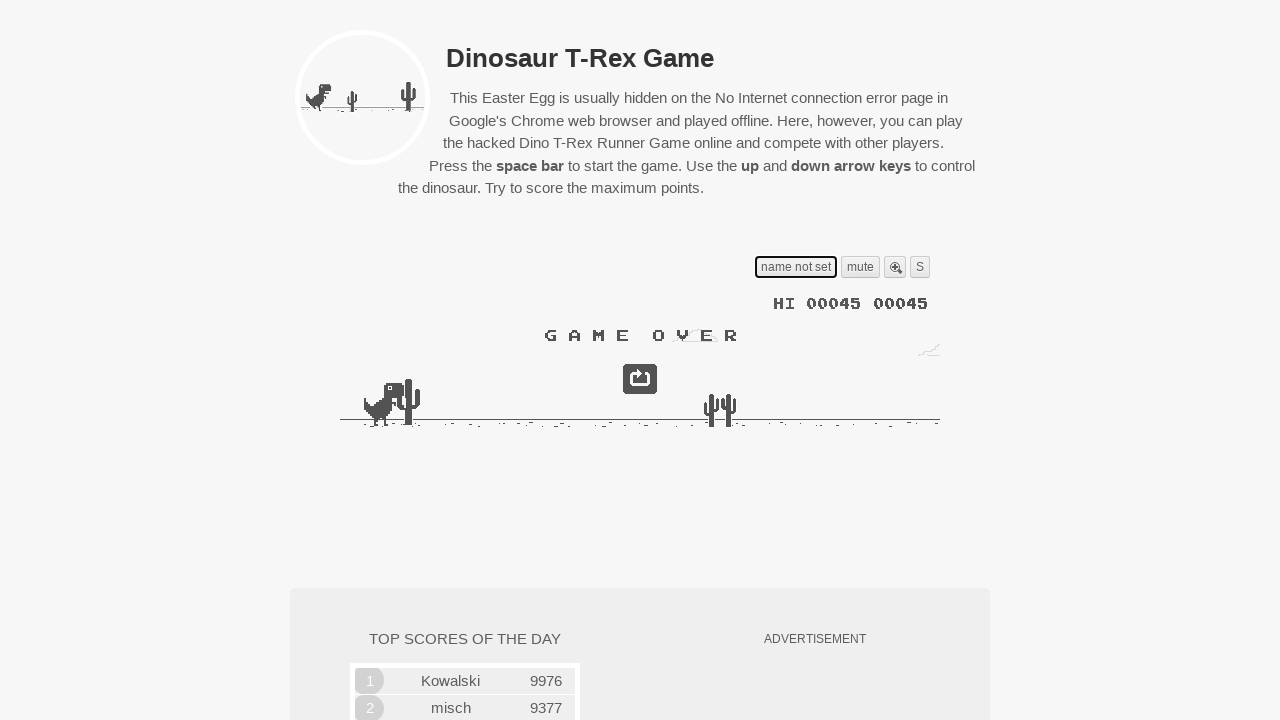